Tests dynamic content by clicking a refresh button and verifying updated content is displayed

Starting URL: https://the-internet.herokuapp.com/dynamic_content?with_content=static

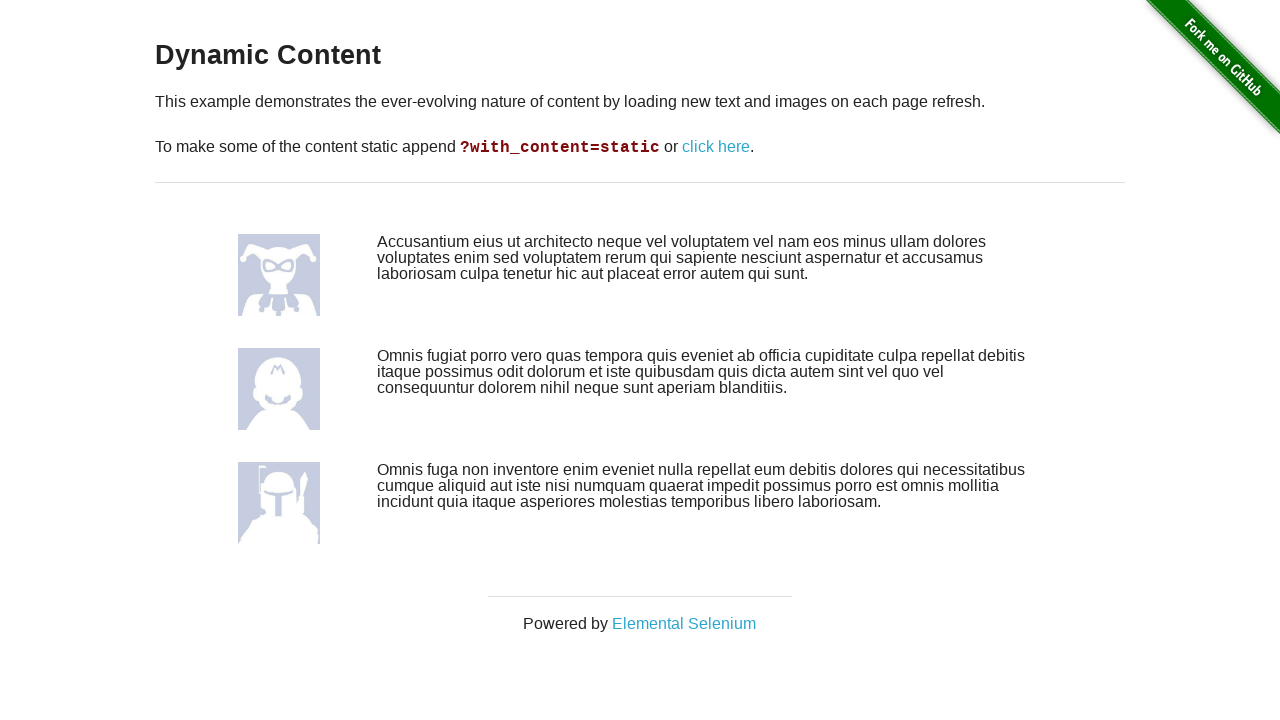

Clicked refresh button to reload dynamic content at (716, 147) on xpath=//*[@id='content']/div/p[2]/a
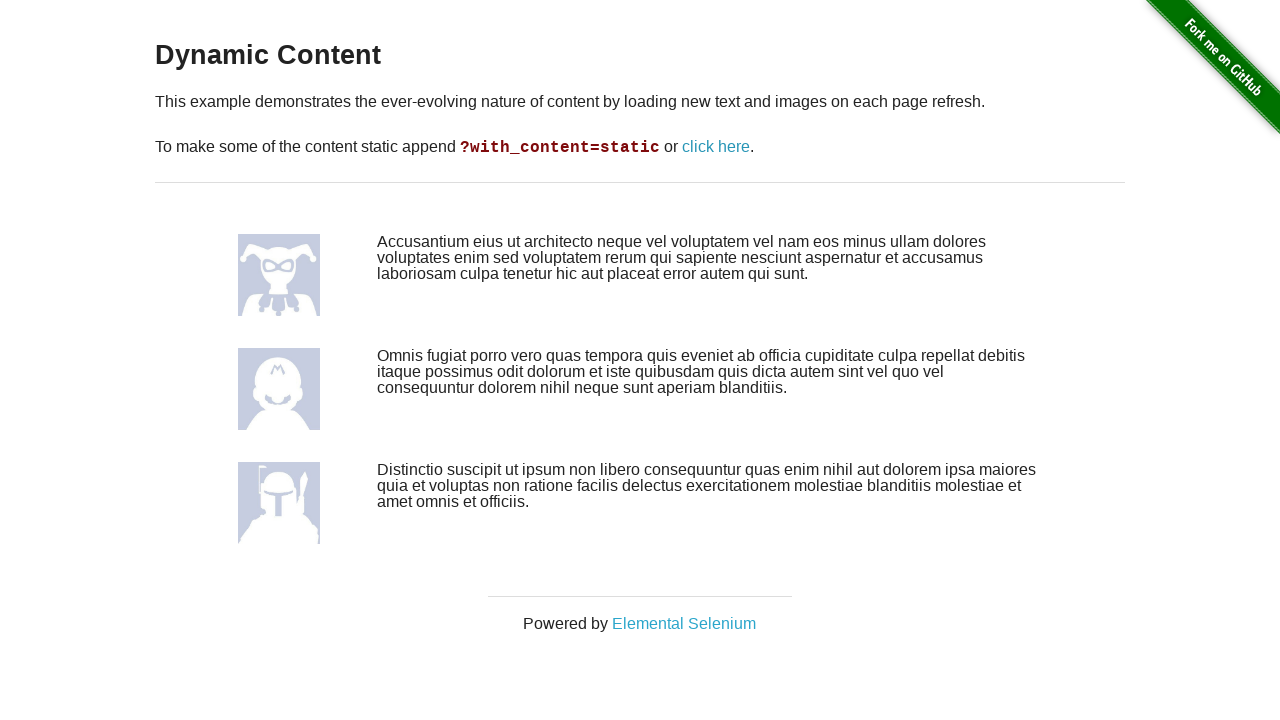

Waited for updated dynamic content to become visible
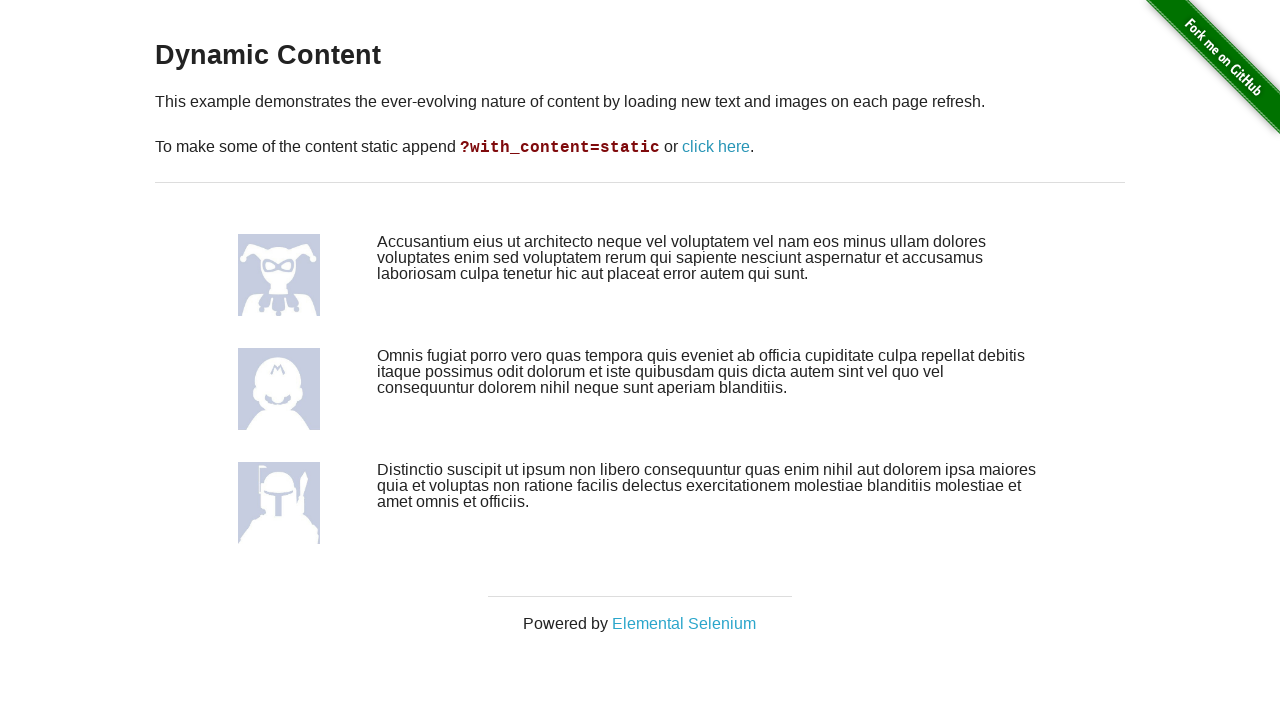

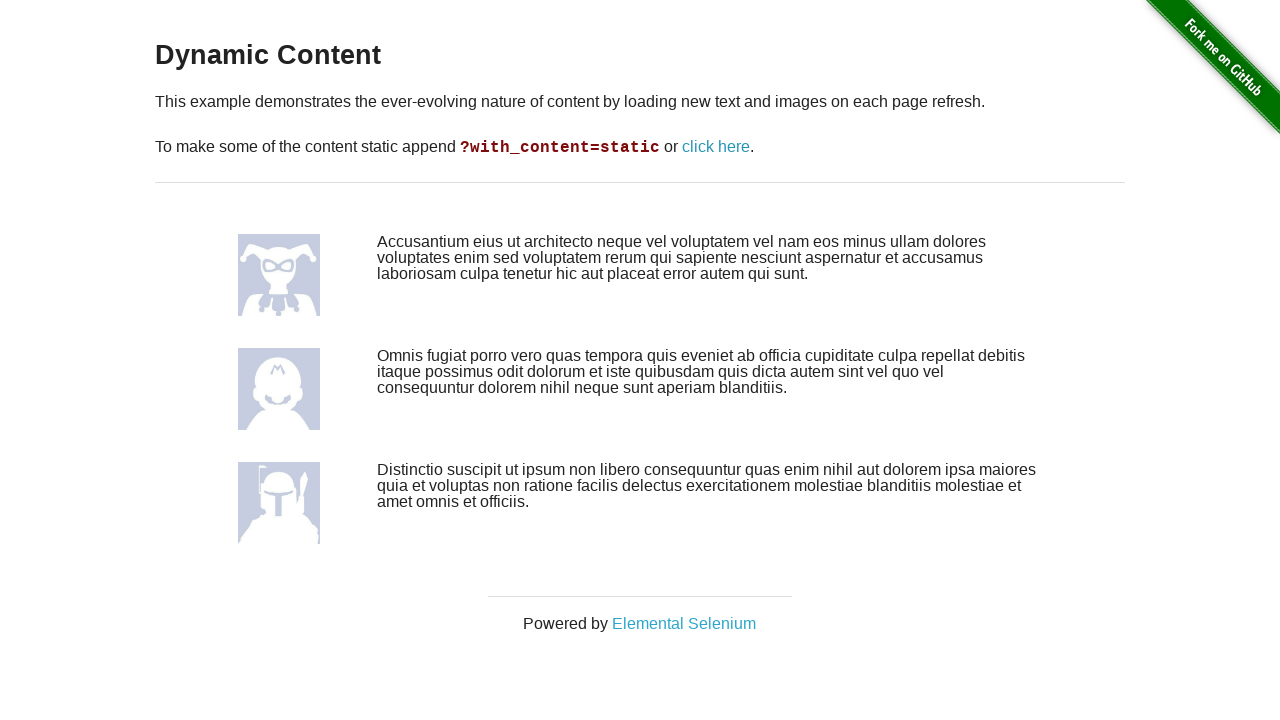